Tests that the potencia (power) field handles mixed alphanumeric input

Starting URL: https://carros-crud.vercel.app/

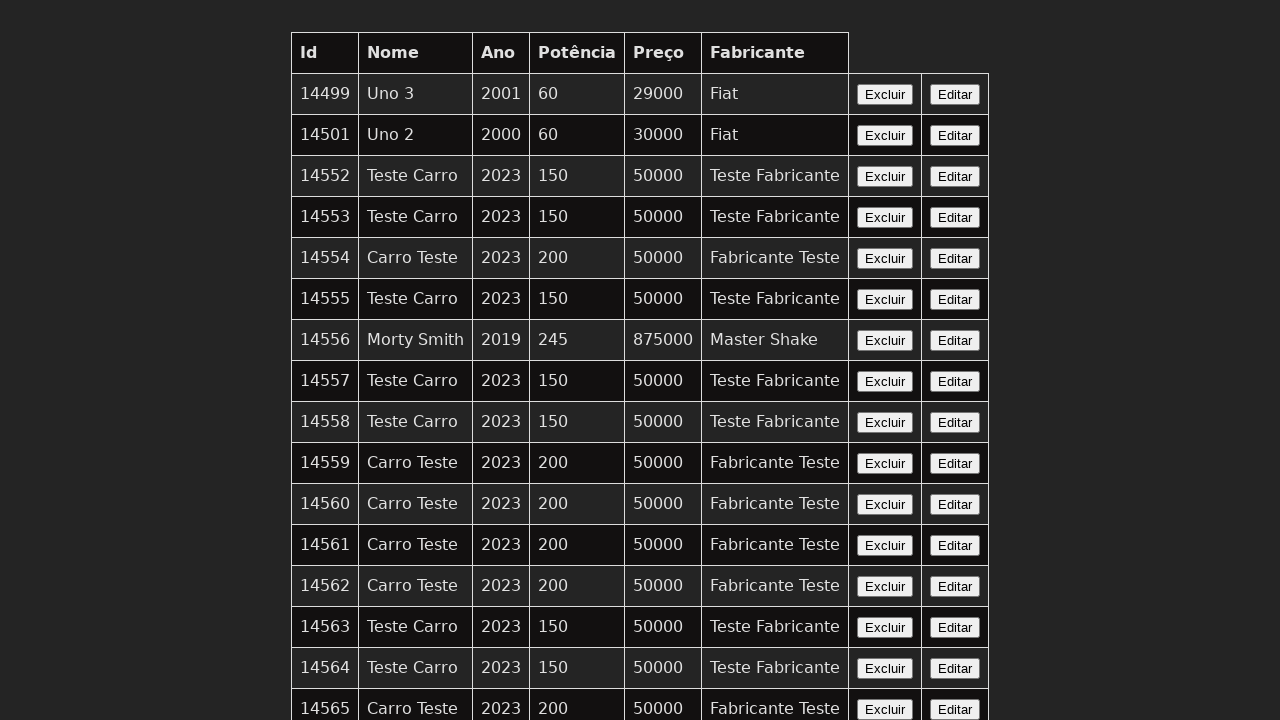

Filled potencia field with mixed alphanumeric input 'abc123' on input[name='potencia']
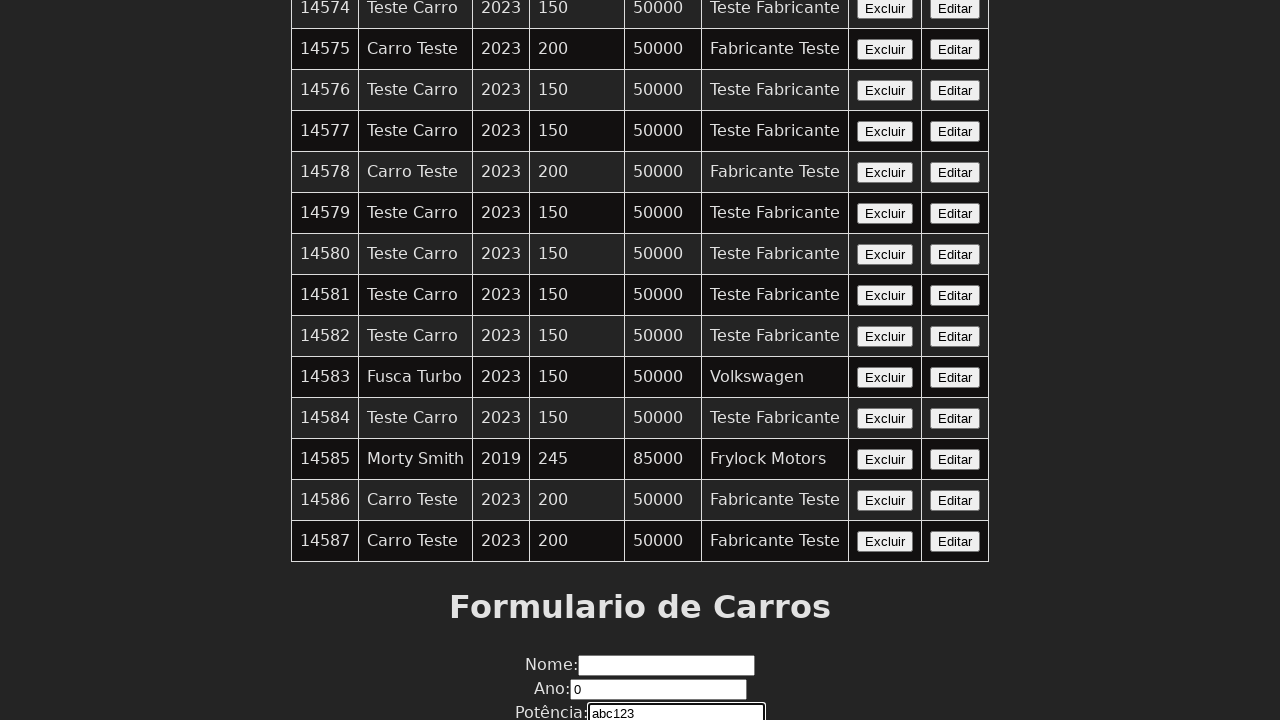

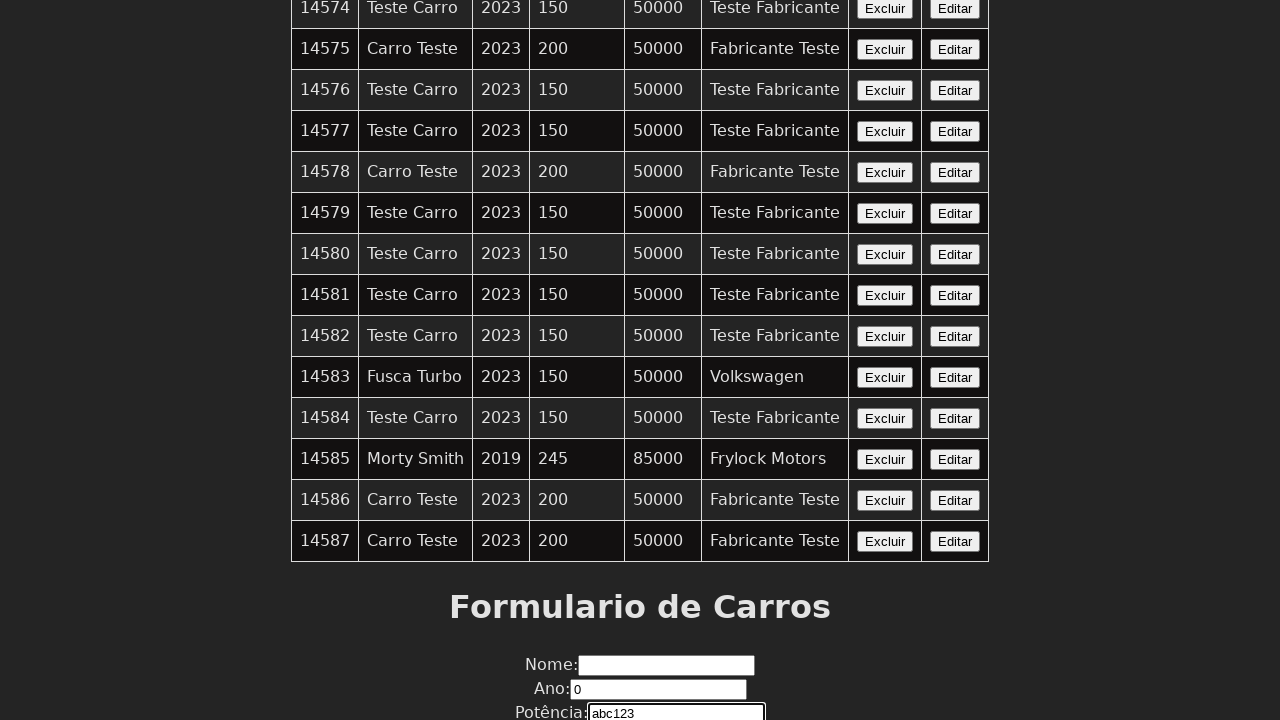